Tests navigation links and API links on the DemoQA Links page by clicking various links and verifying they open correctly or return expected HTTP status codes.

Starting URL: https://demoqa.com/links

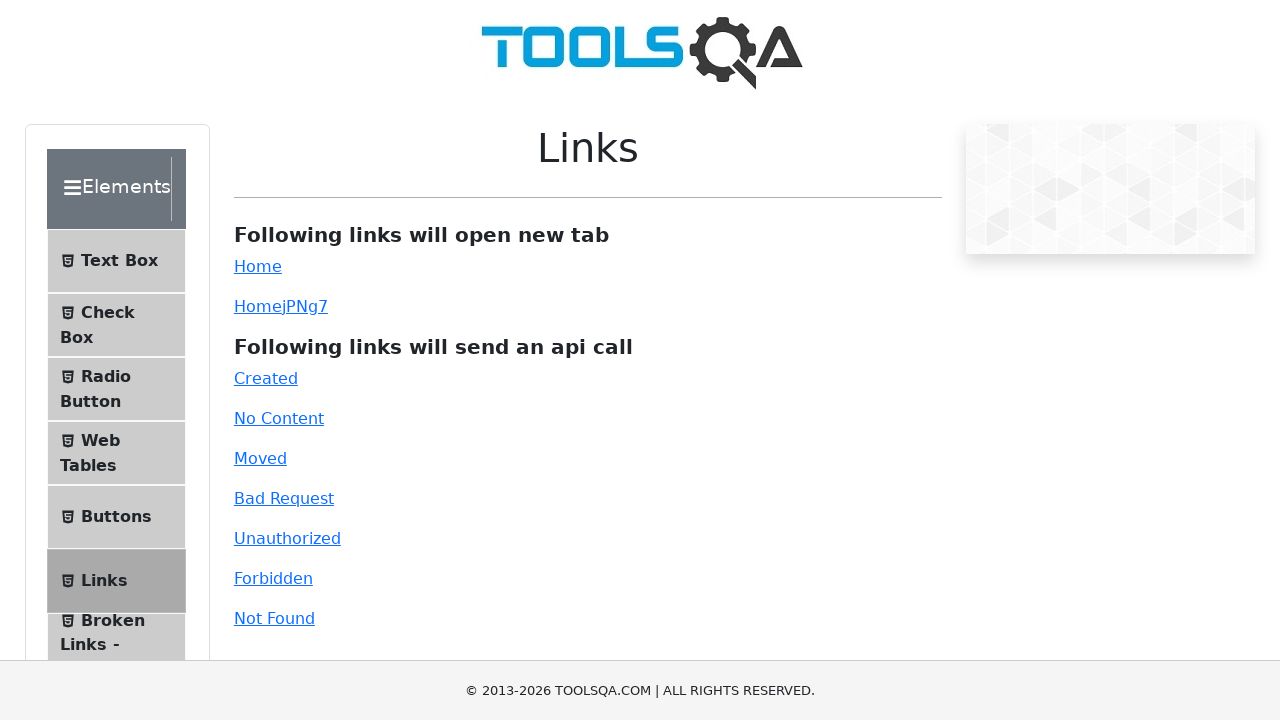

Clicked Home navigation link (simpleLink) at (258, 266) on #simpleLink
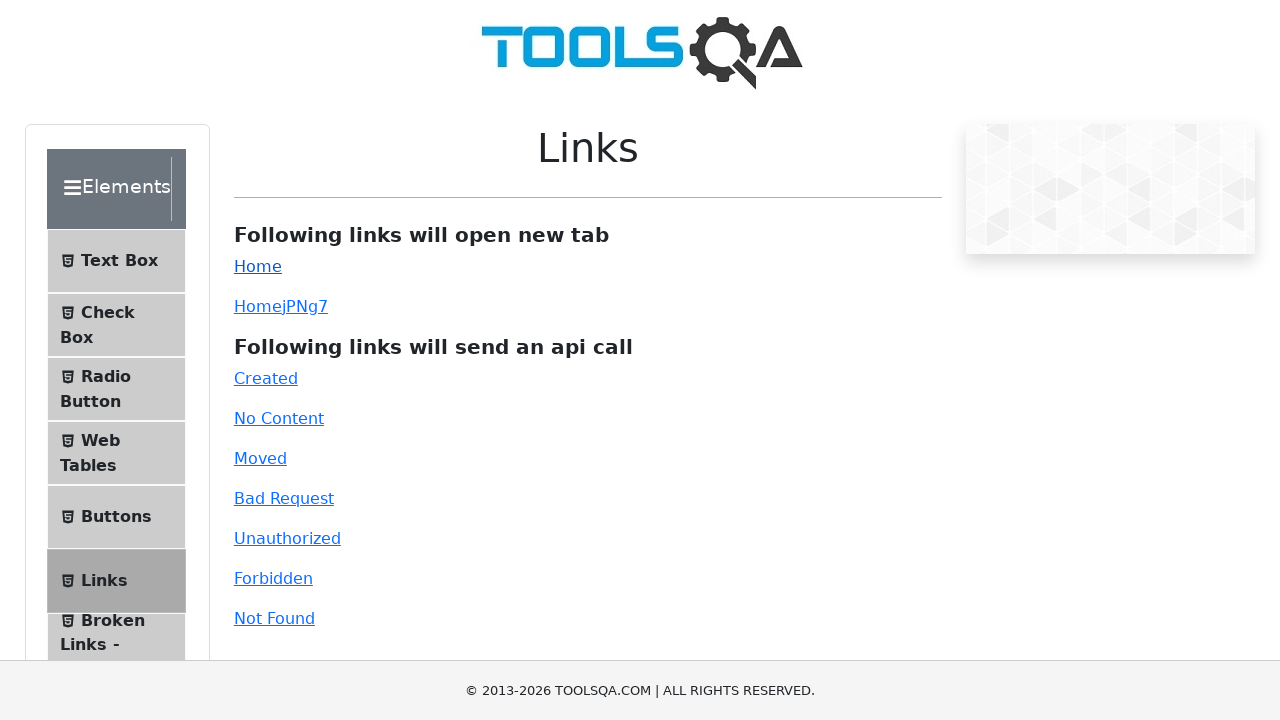

New tab loaded and ready after clicking Home link
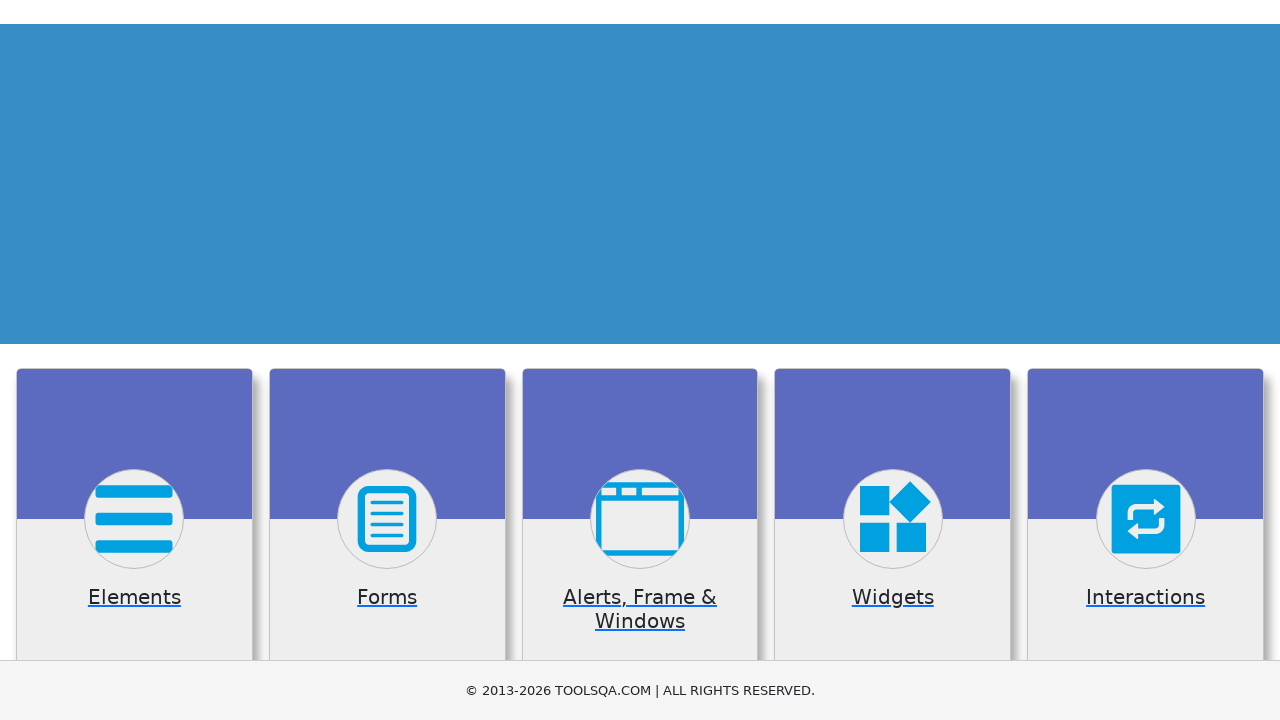

Closed new tab from Home link
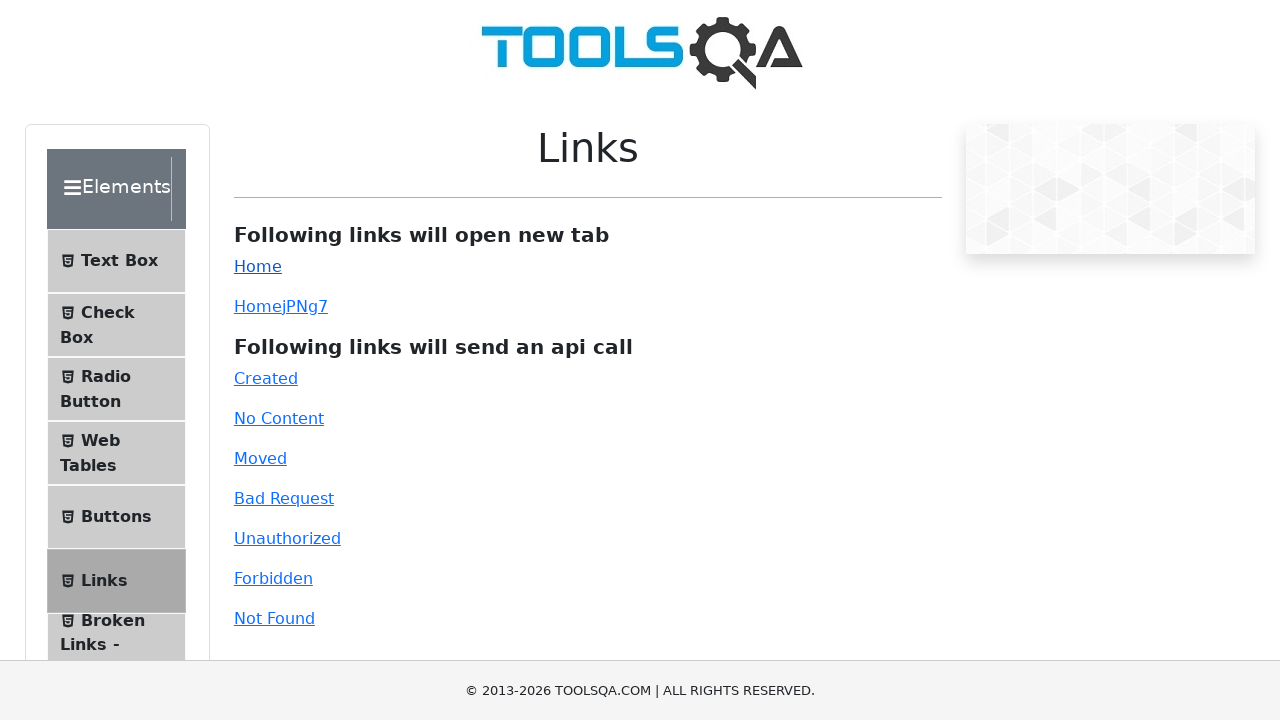

Clicked dynamic Home link (dynamicLink) at (258, 306) on #dynamicLink
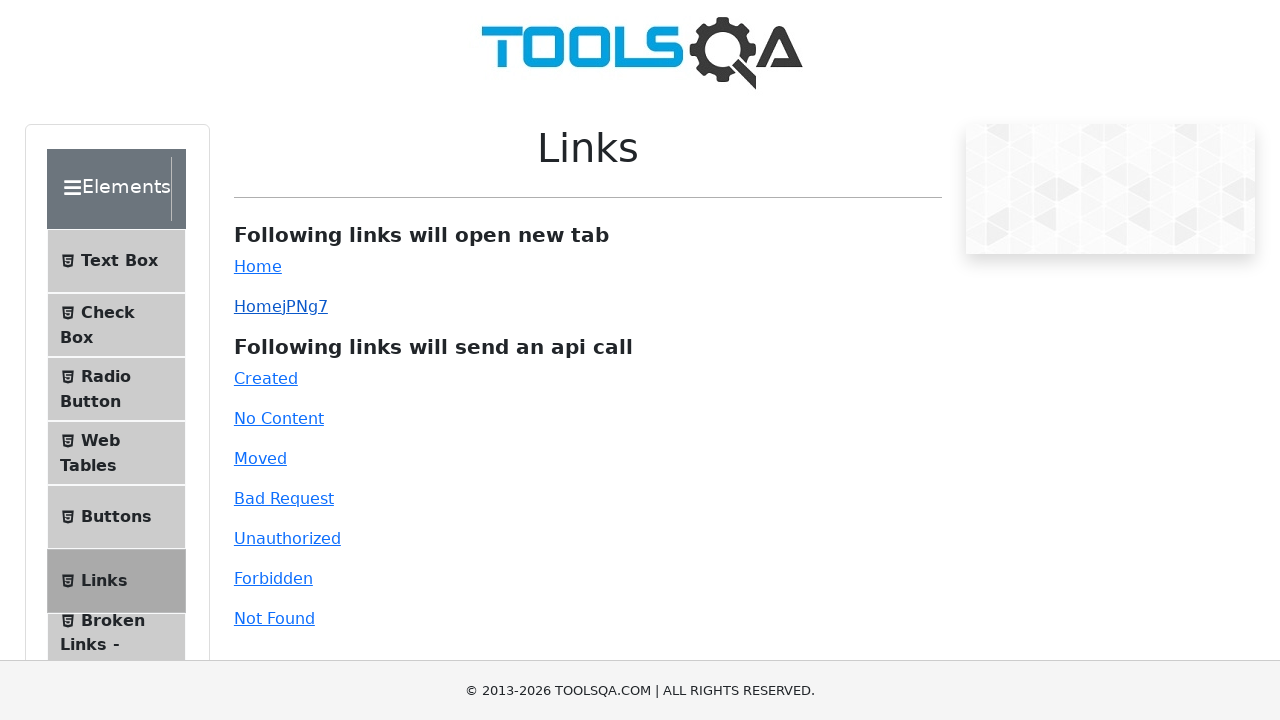

New tab loaded and ready after clicking dynamic Home link
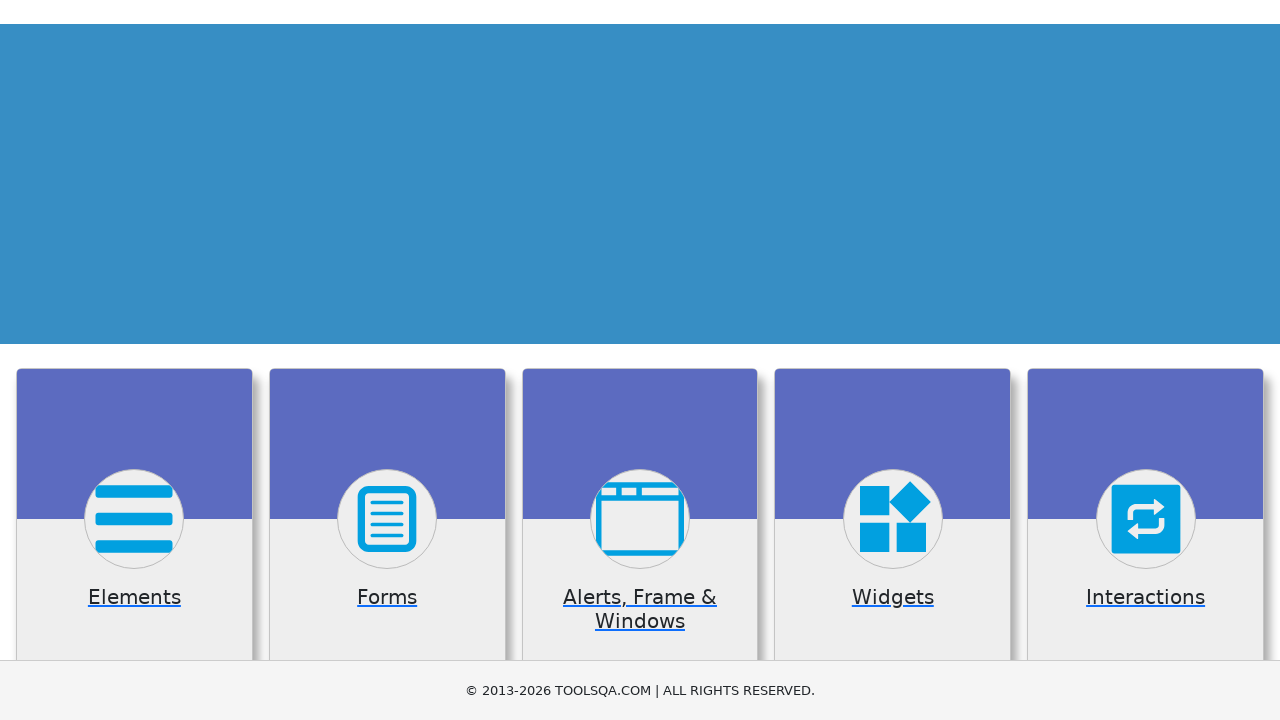

Closed new tab from dynamic Home link
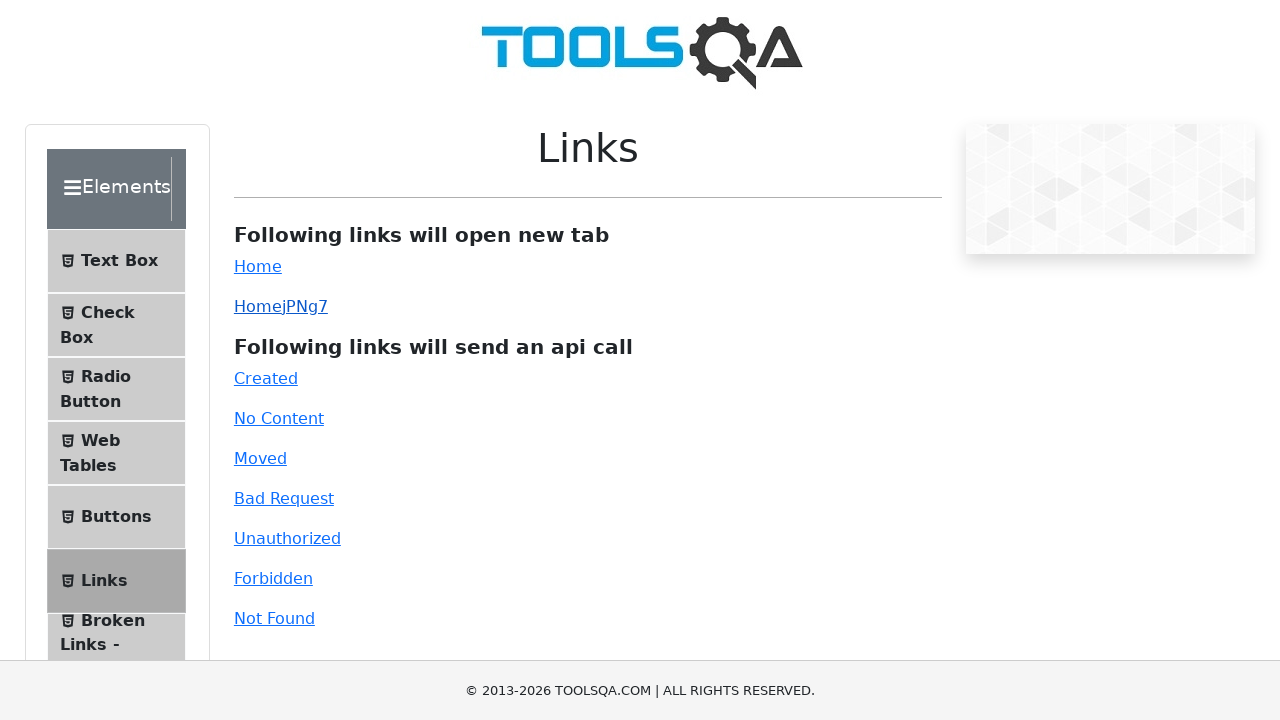

Clicked Created link (HTTP 201) at (266, 378) on #created
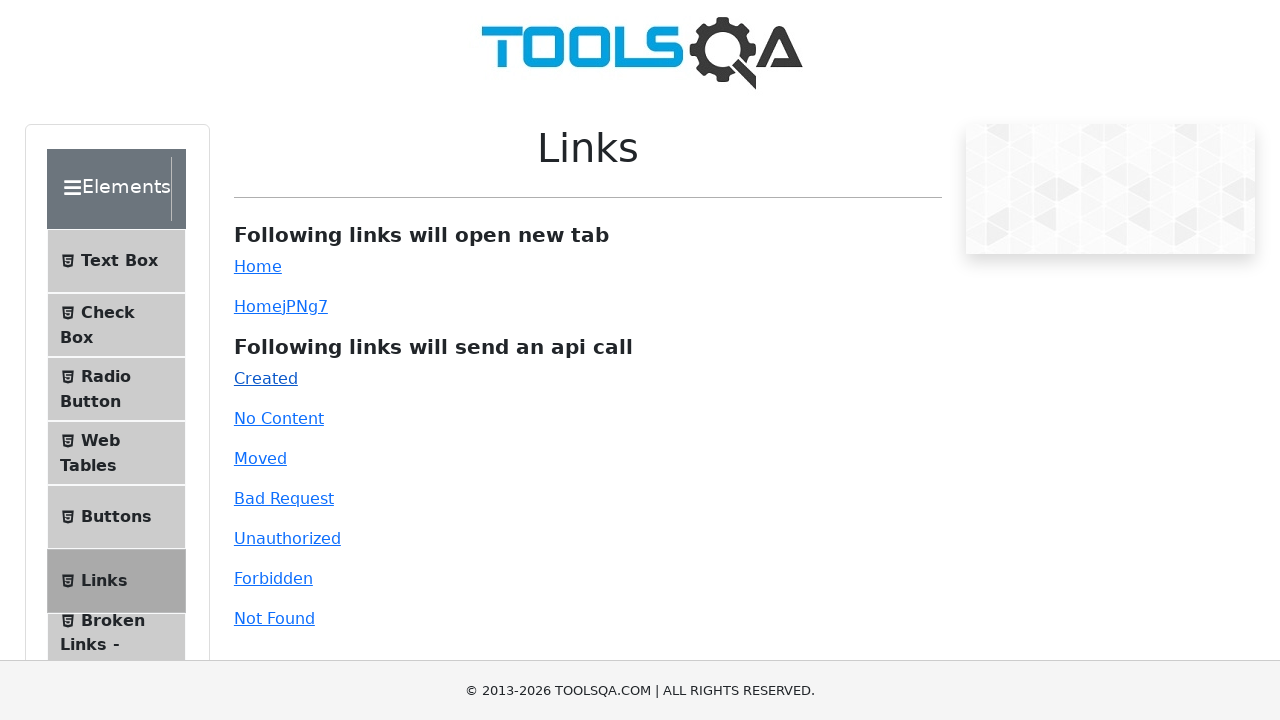

Link response element appeared
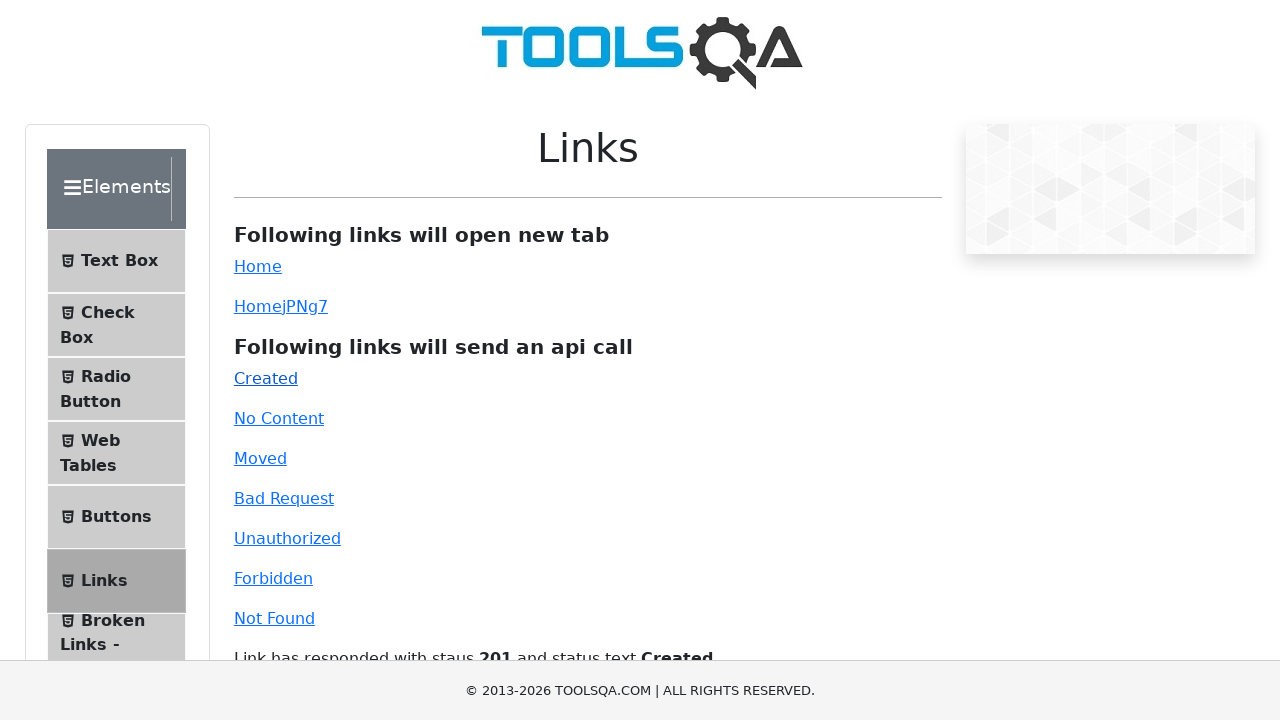

Verified HTTP 201 response code in link response
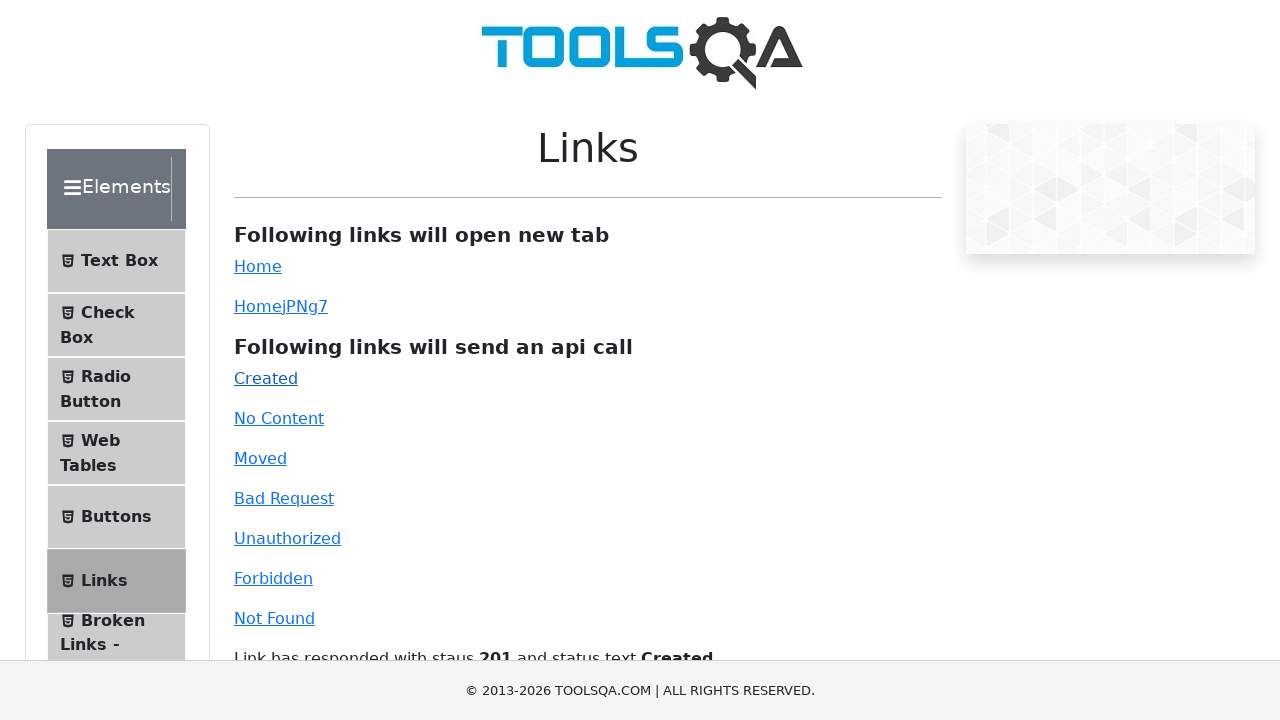

Clicked No Content link (HTTP 204) at (279, 418) on #no-content
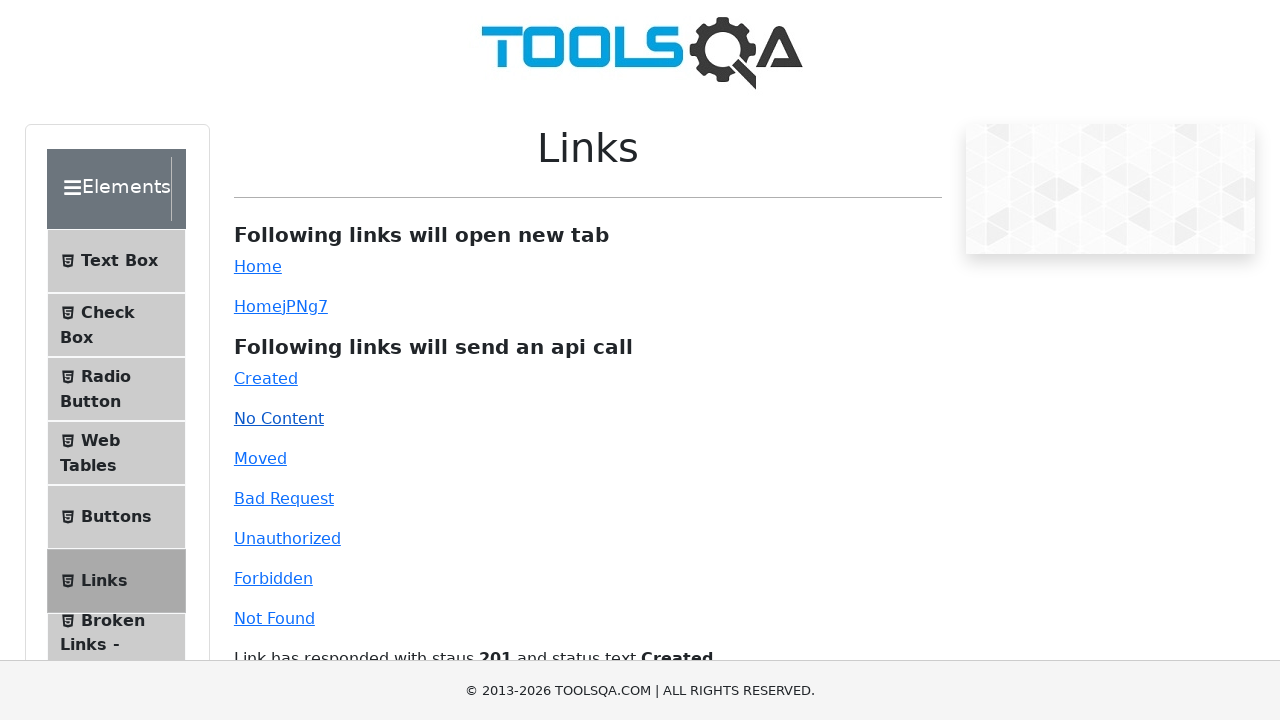

Verified HTTP 204 response code in link response
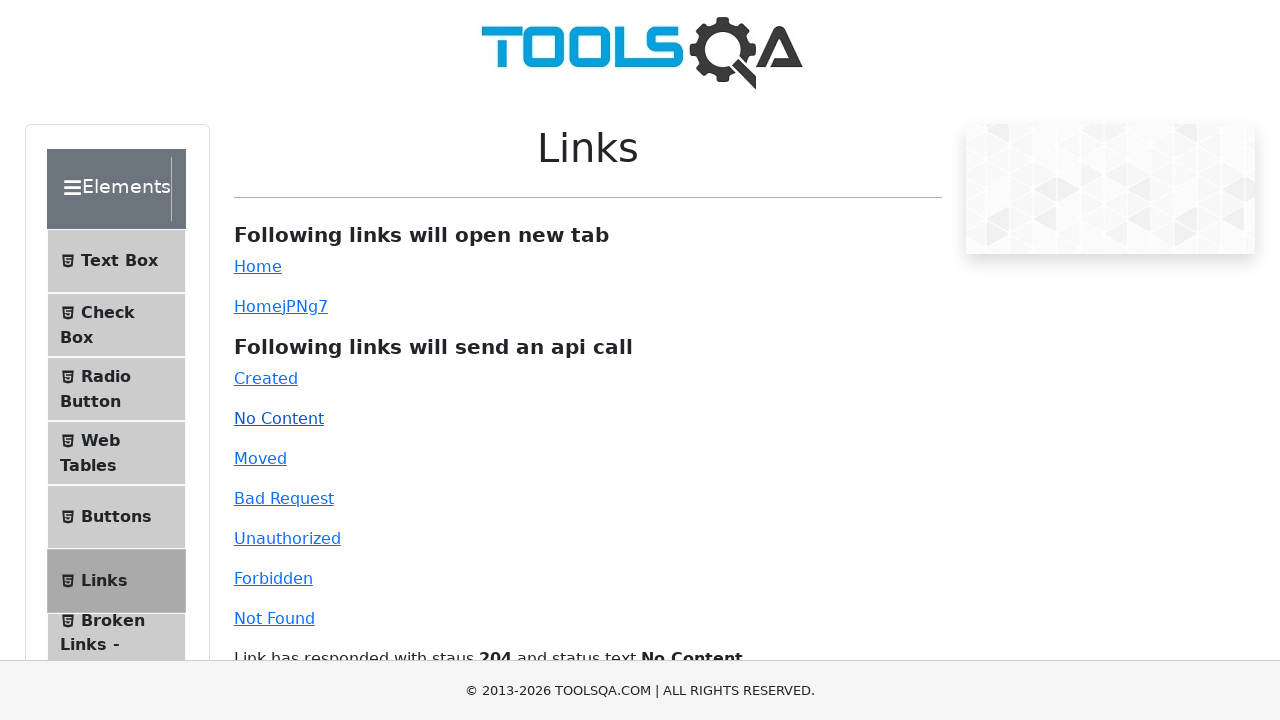

Clicked Moved link (HTTP 301) at (260, 458) on #moved
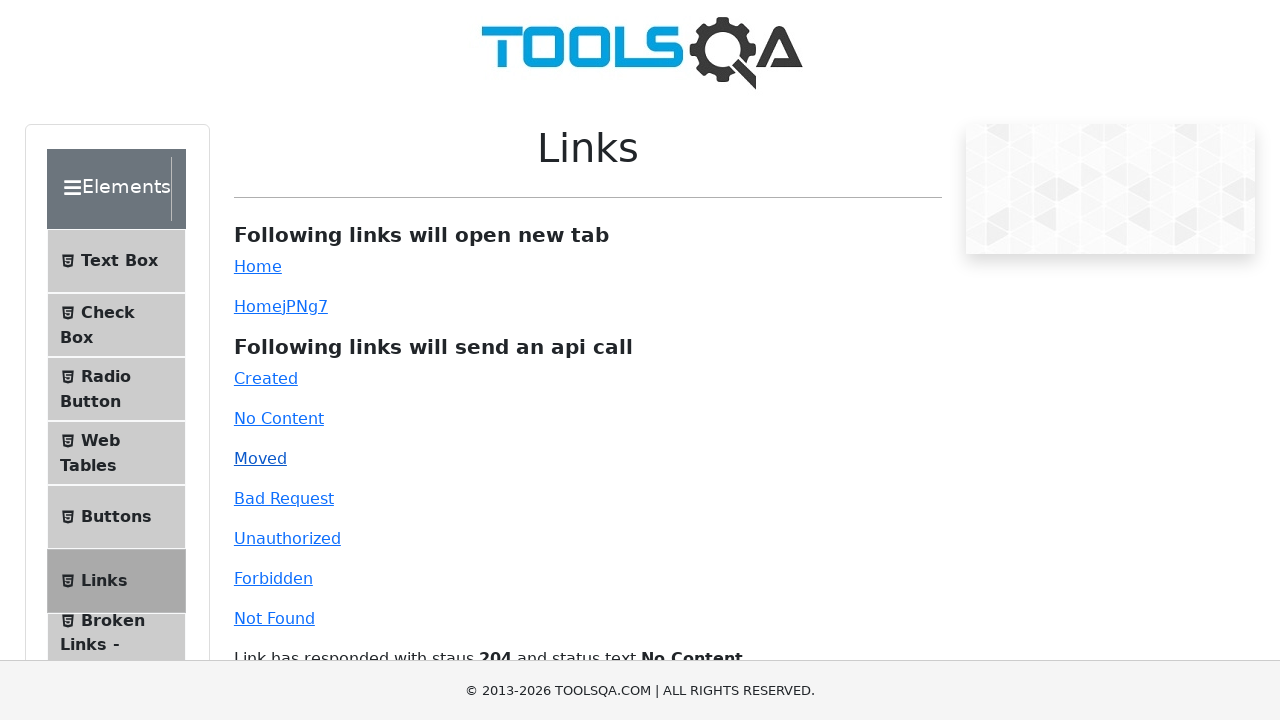

Verified HTTP 301 response code in link response
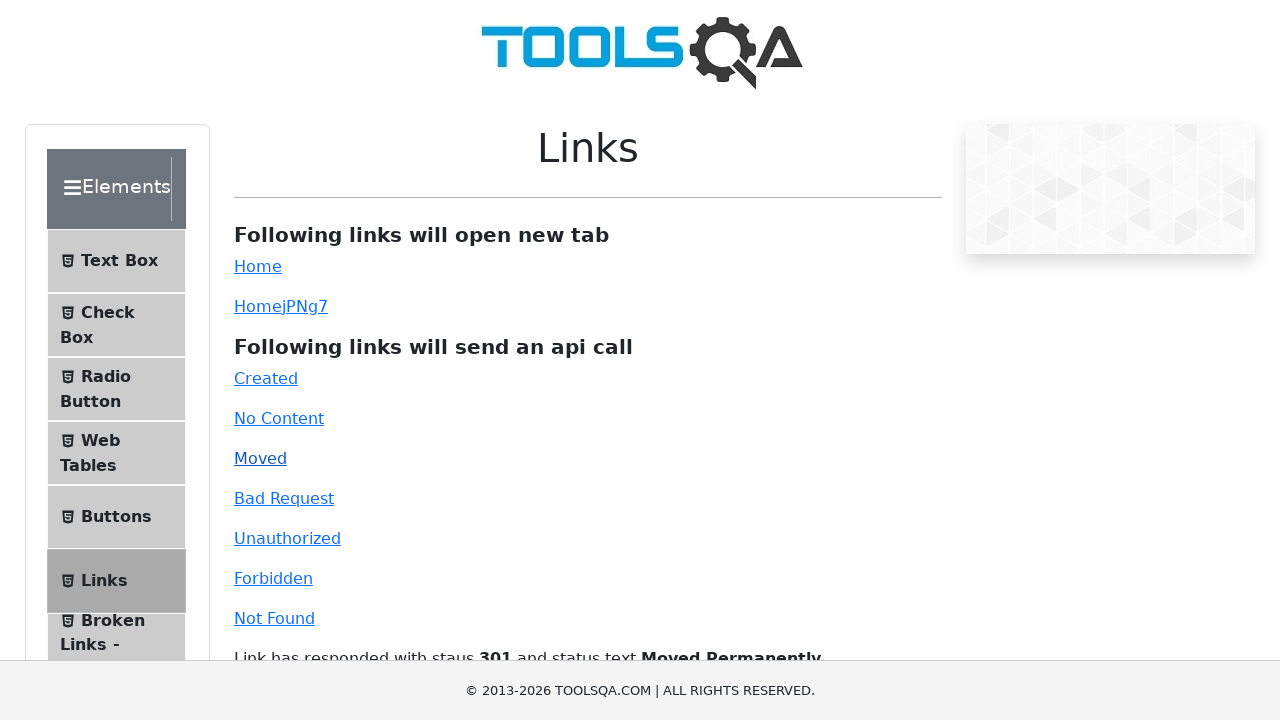

Clicked Bad Request link (HTTP 400) at (284, 498) on #bad-request
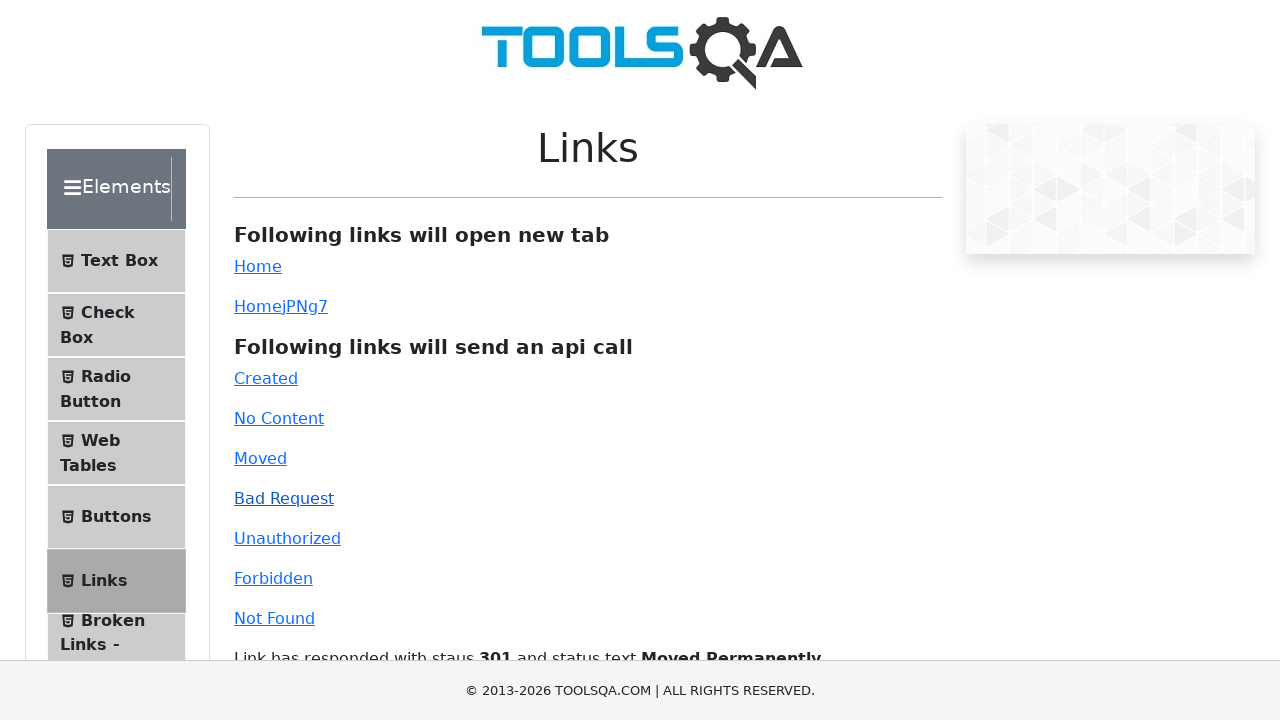

Verified HTTP 400 response code in link response
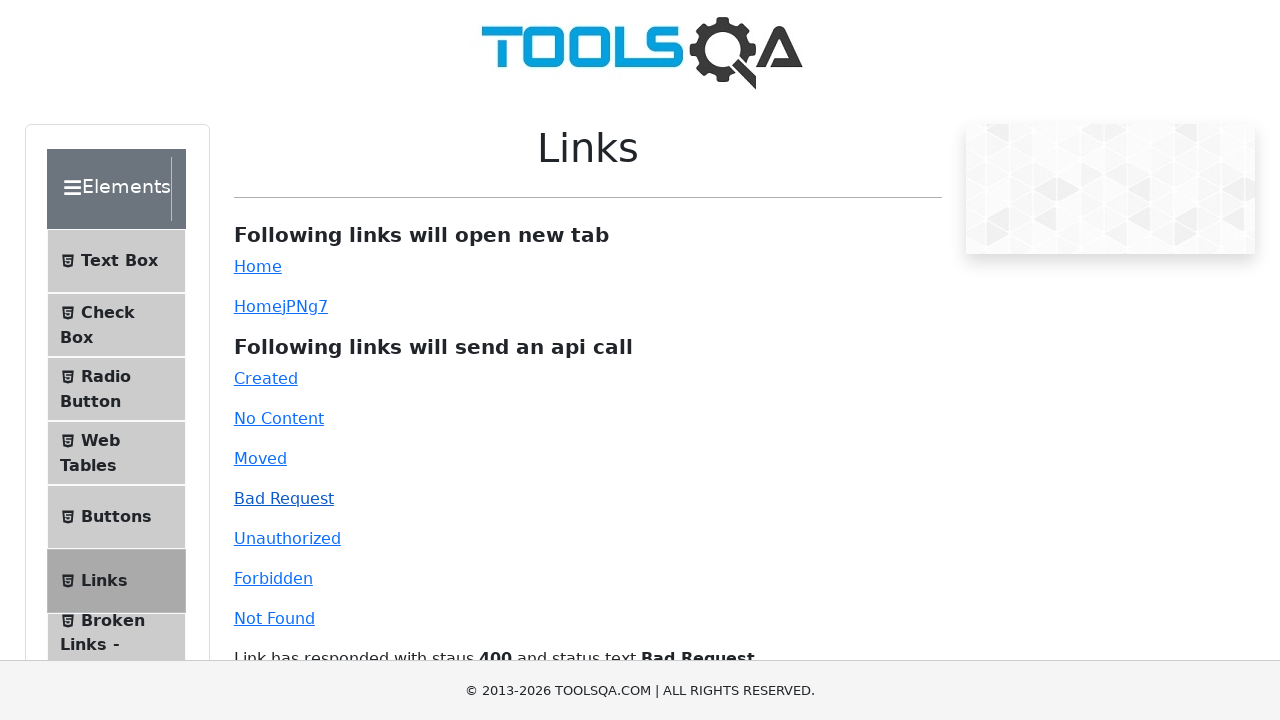

Clicked Unauthorized link (HTTP 401) at (287, 538) on #unauthorized
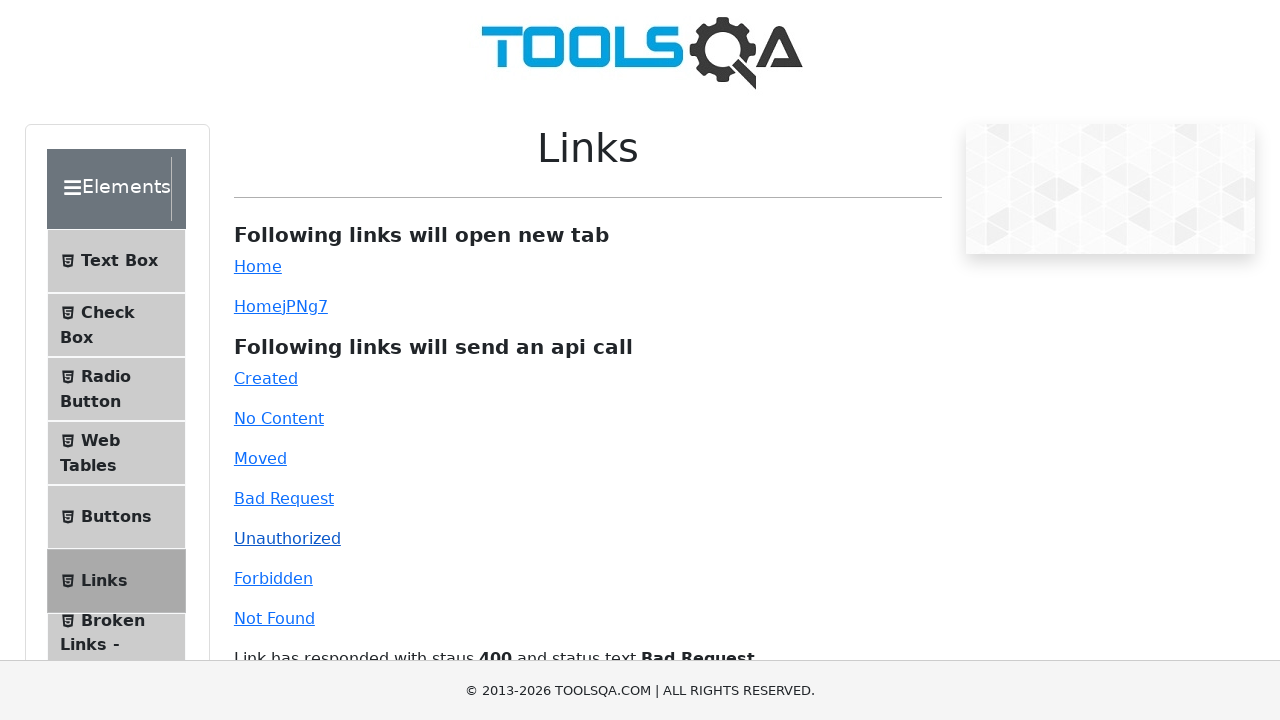

Verified HTTP 401 response code in link response
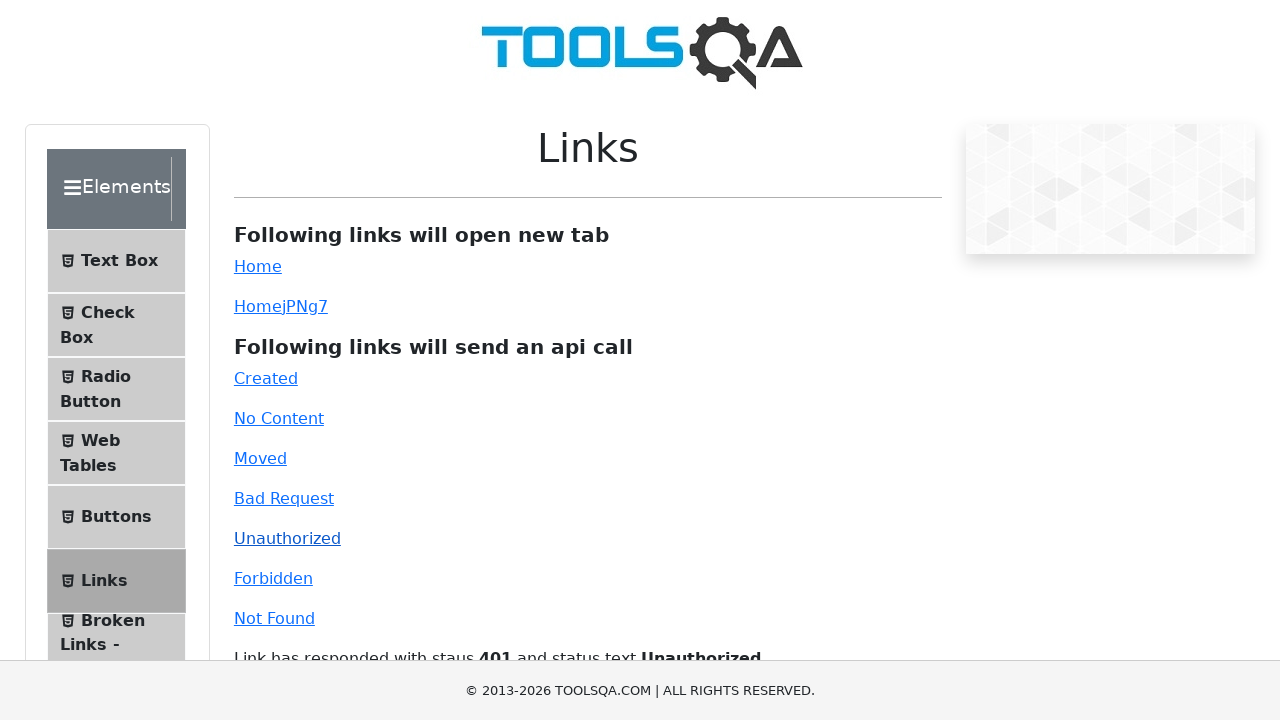

Clicked Forbidden link (HTTP 403) at (273, 578) on #forbidden
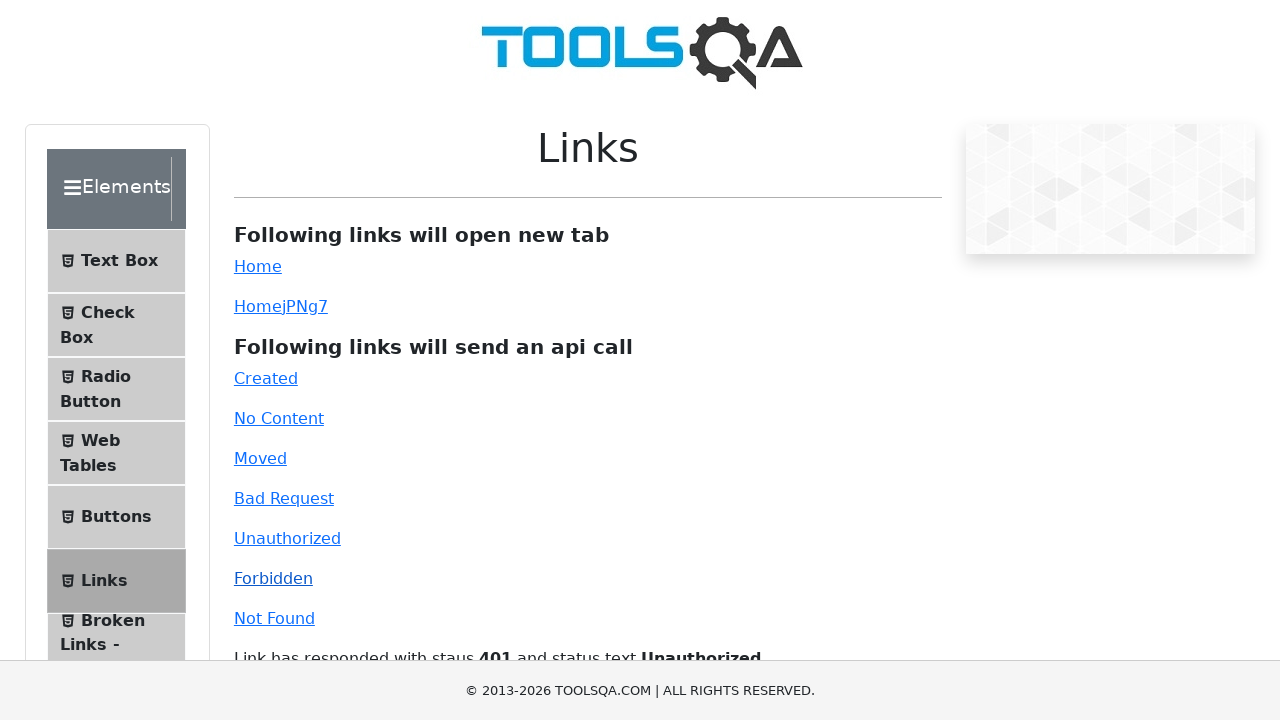

Verified HTTP 403 response code in link response
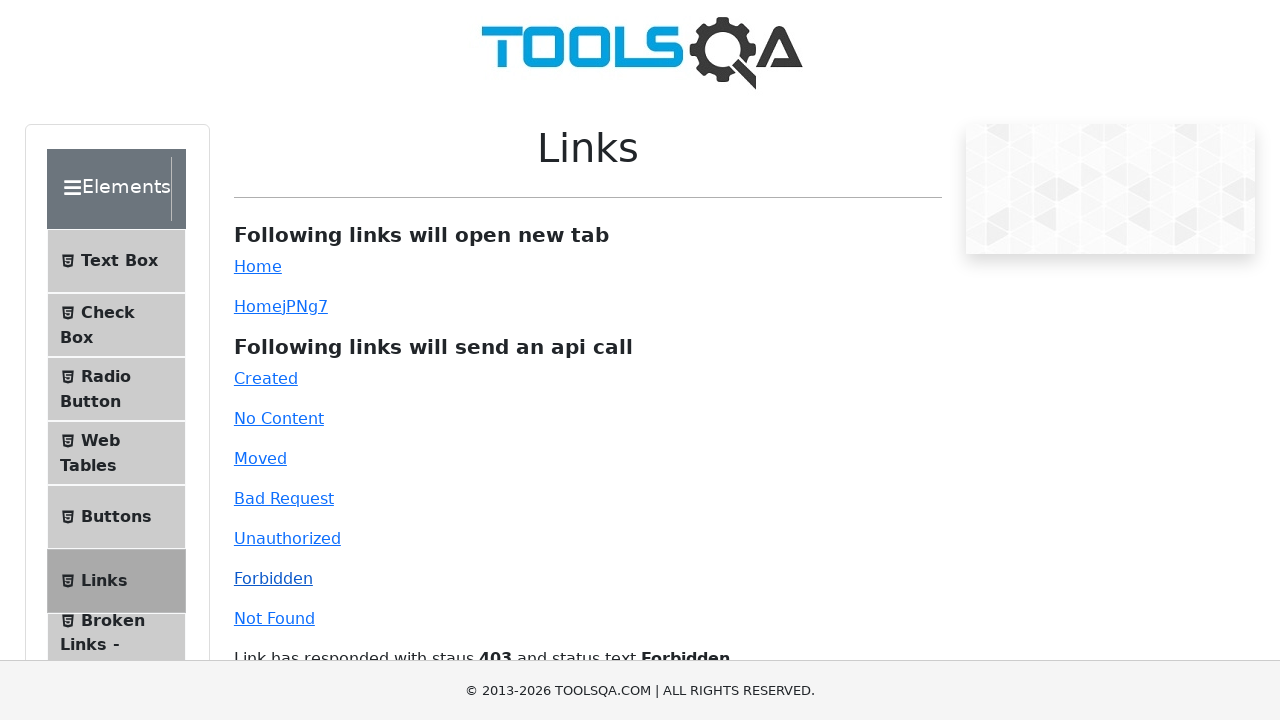

Clicked Not Found link (HTTP 404) at (274, 618) on #invalid-url
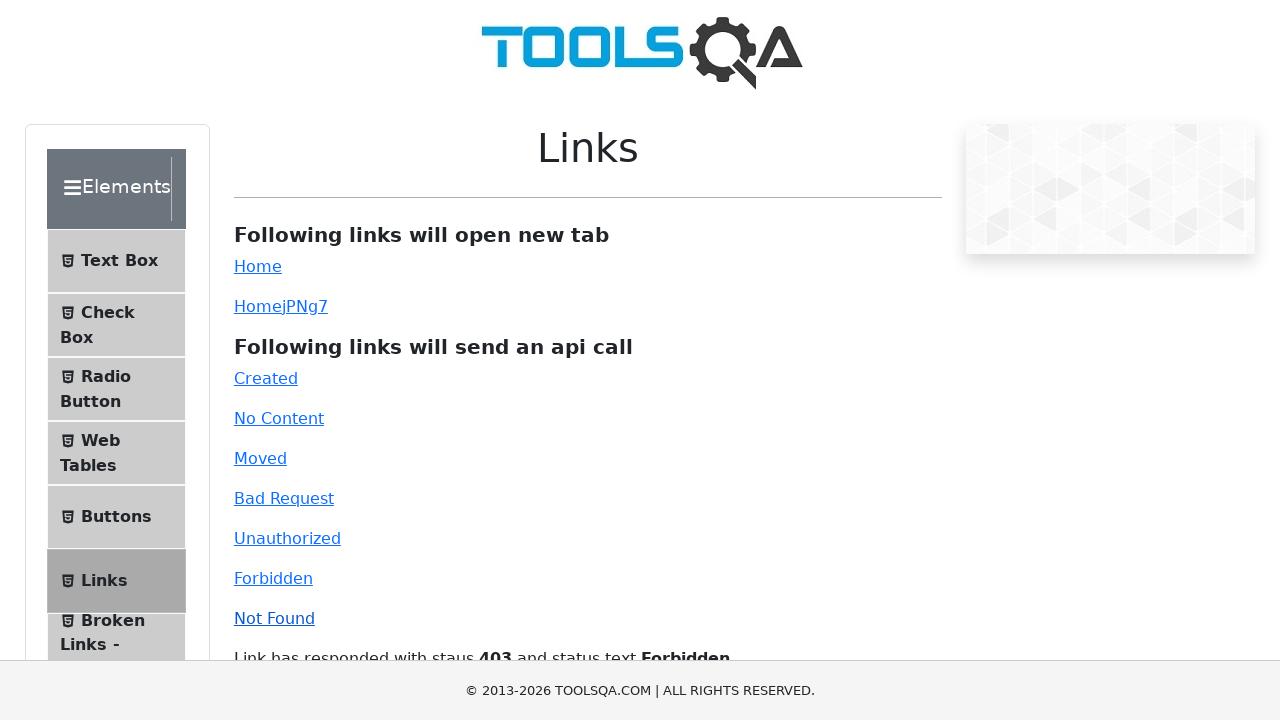

Verified HTTP 404 response code in link response
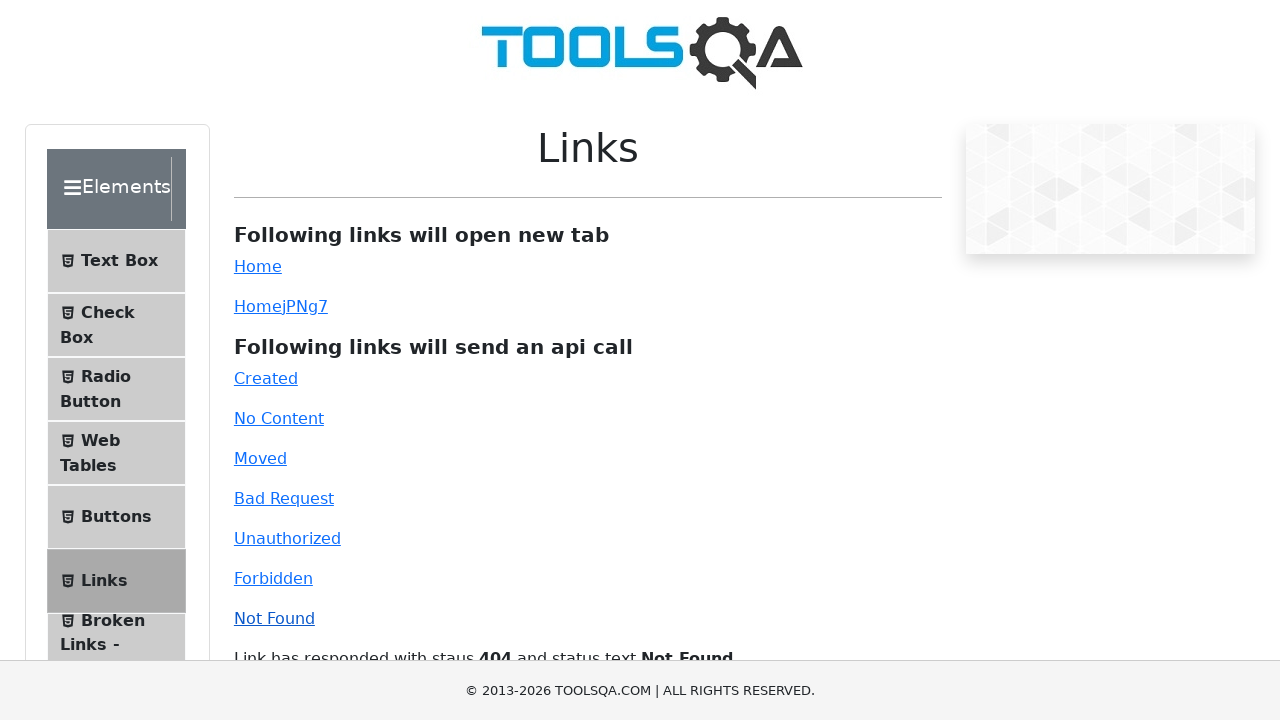

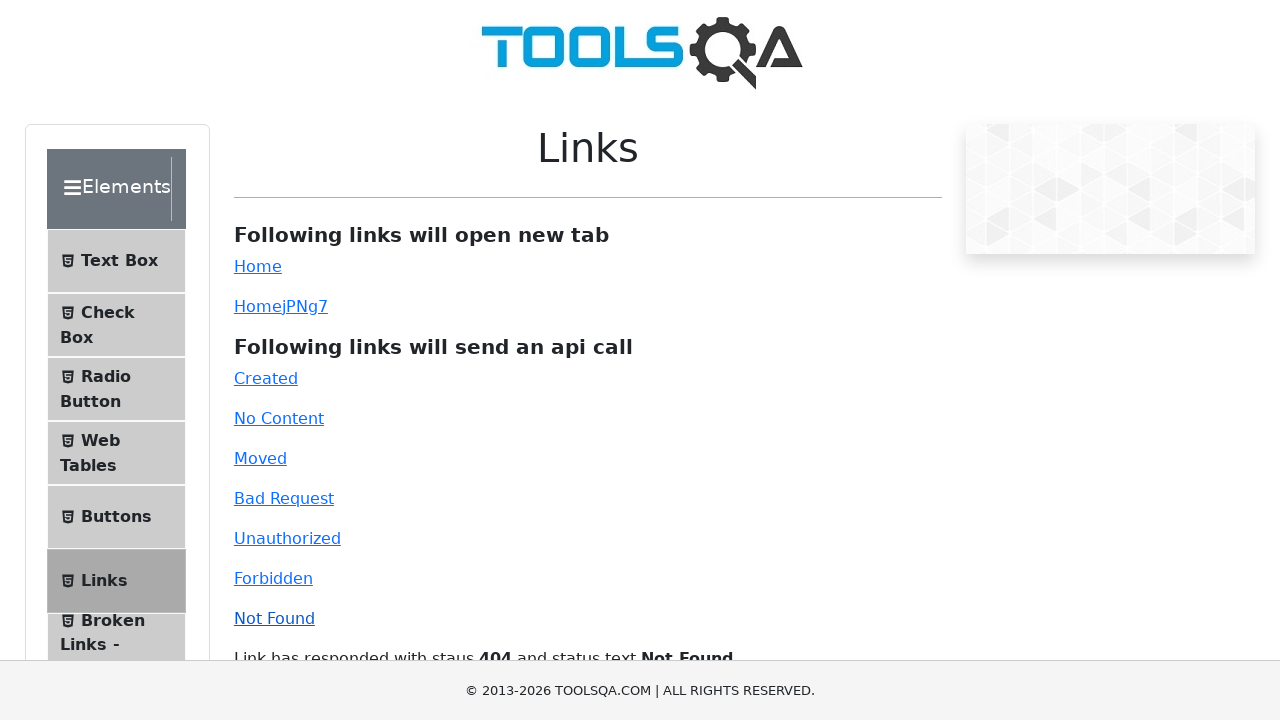